Tests that the complete all checkbox updates state when individual items are completed or cleared

Starting URL: https://demo.playwright.dev/todomvc

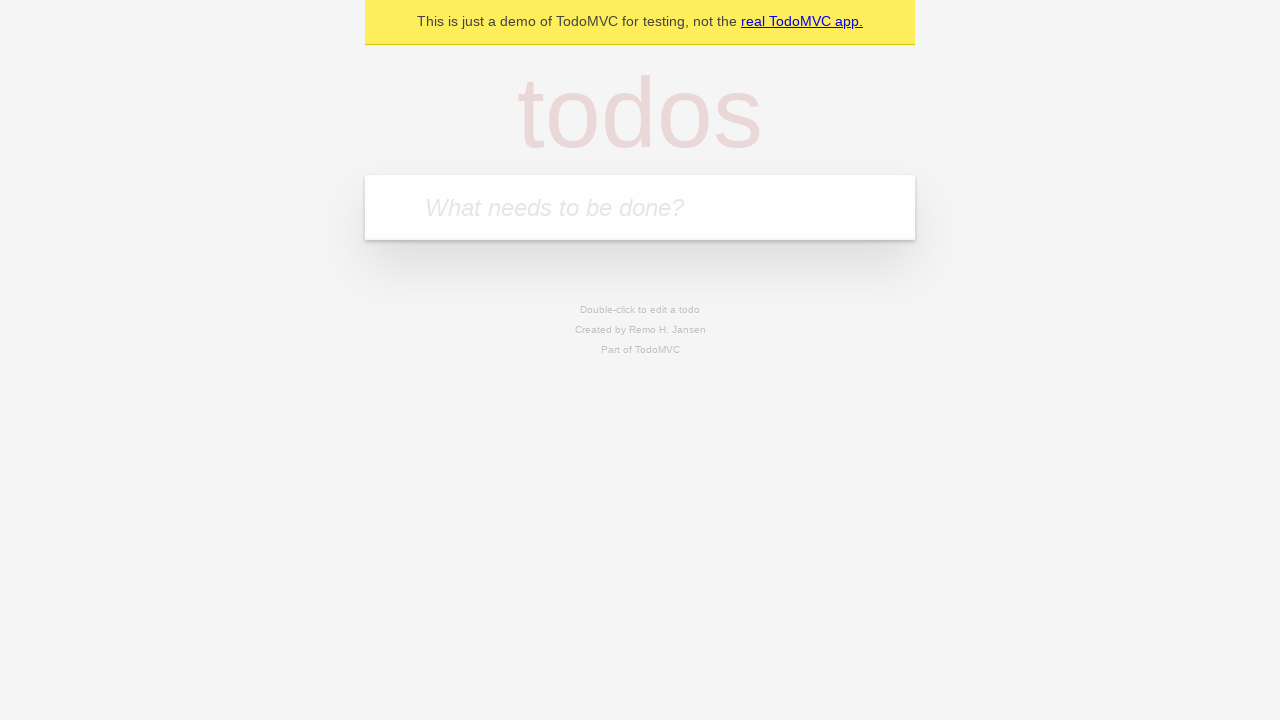

Filled todo input with 'buy some cheese' on internal:attr=[placeholder="What needs to be done?"i]
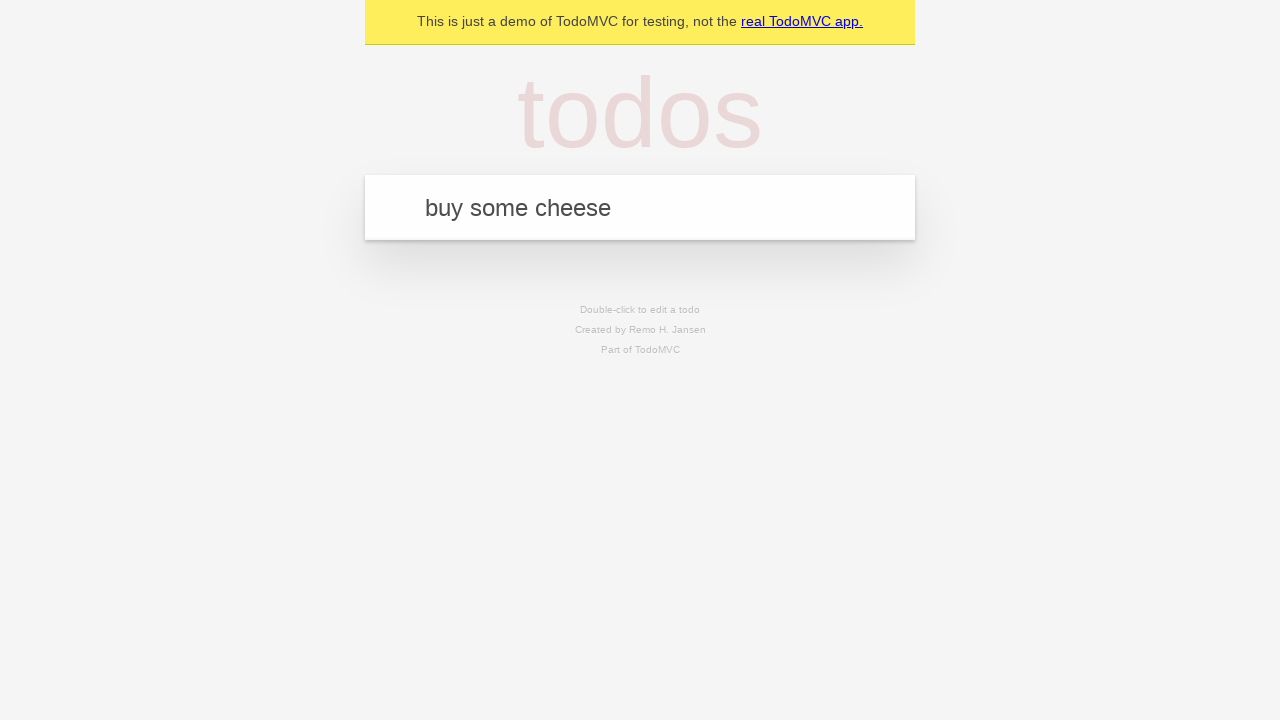

Pressed Enter to create first todo on internal:attr=[placeholder="What needs to be done?"i]
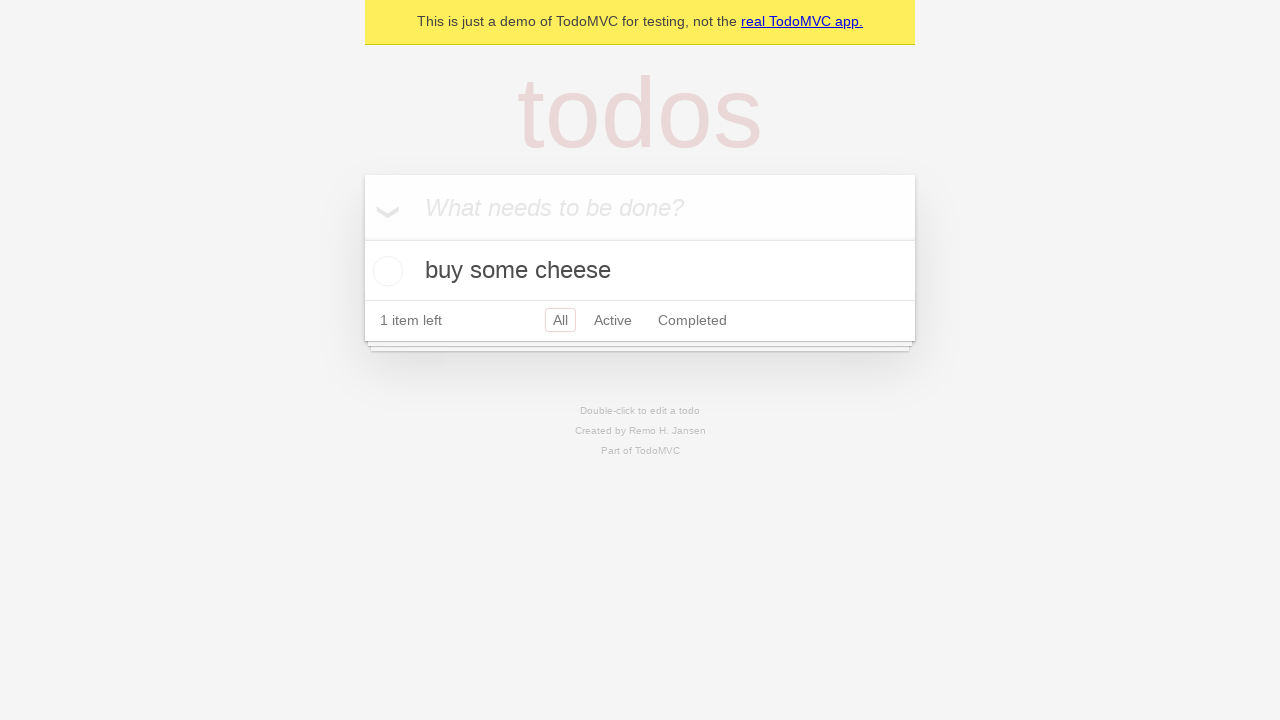

Filled todo input with 'feed the cat' on internal:attr=[placeholder="What needs to be done?"i]
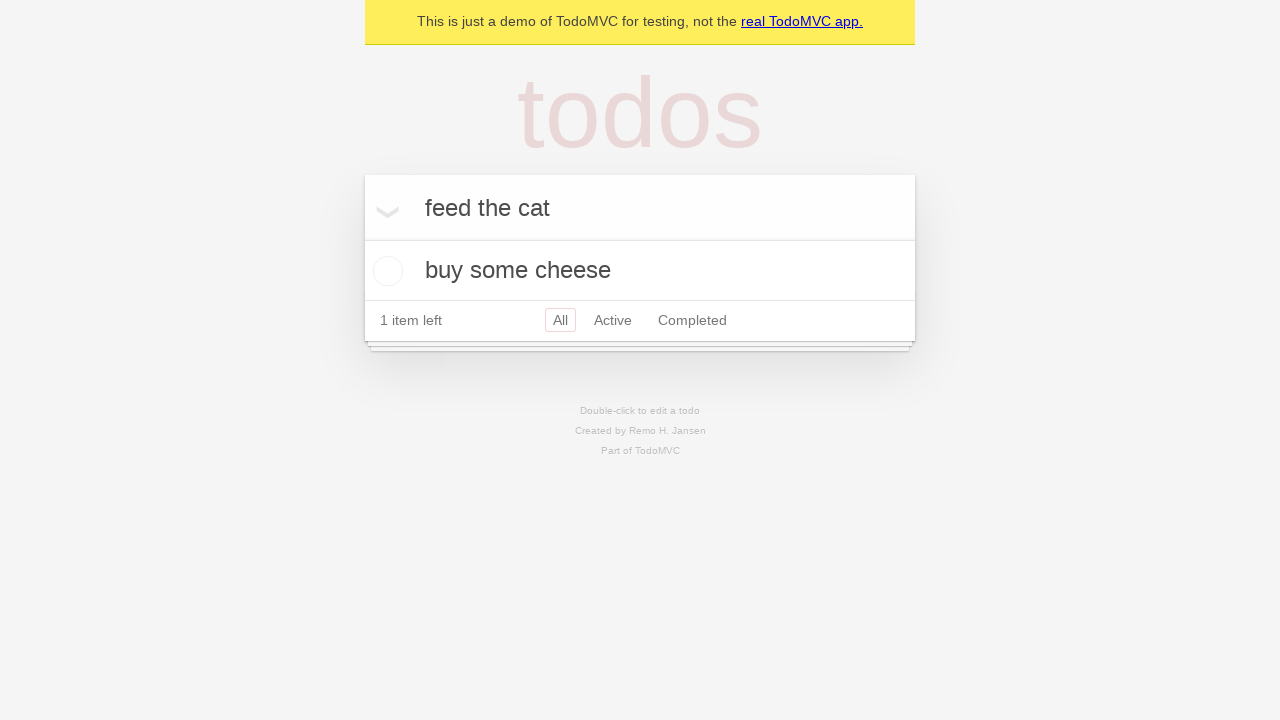

Pressed Enter to create second todo on internal:attr=[placeholder="What needs to be done?"i]
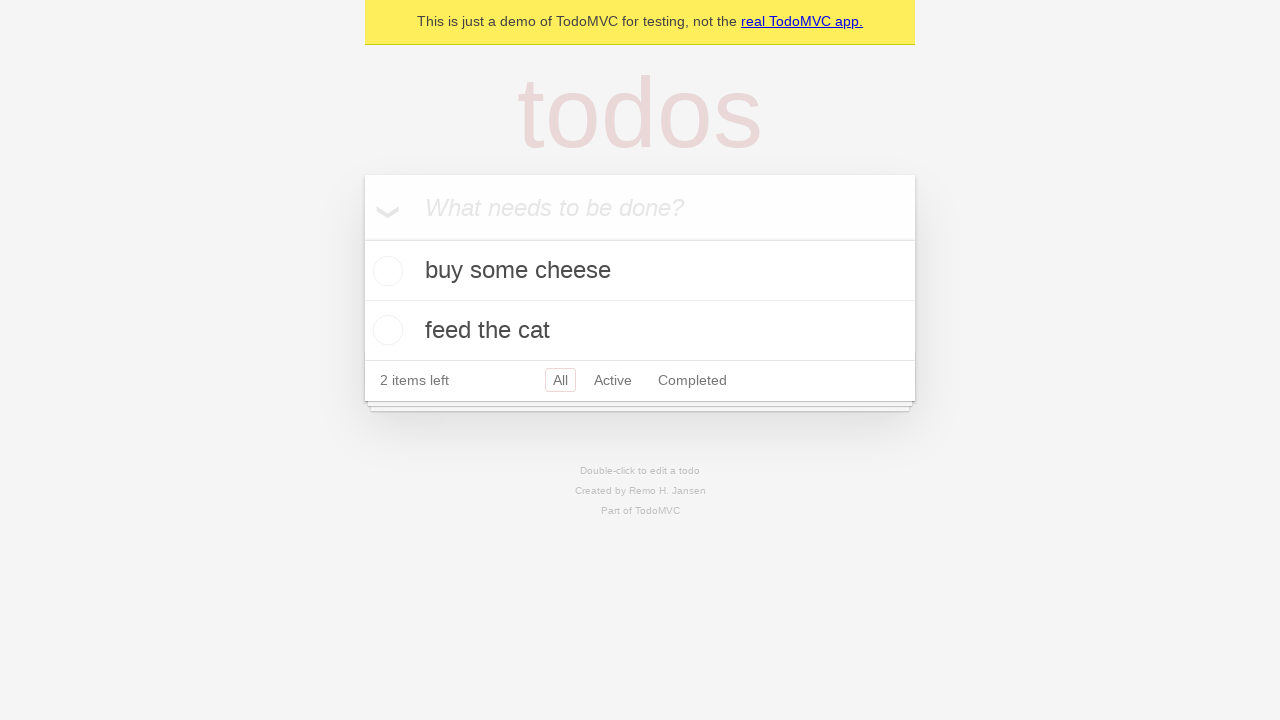

Filled todo input with 'book a doctors appointment' on internal:attr=[placeholder="What needs to be done?"i]
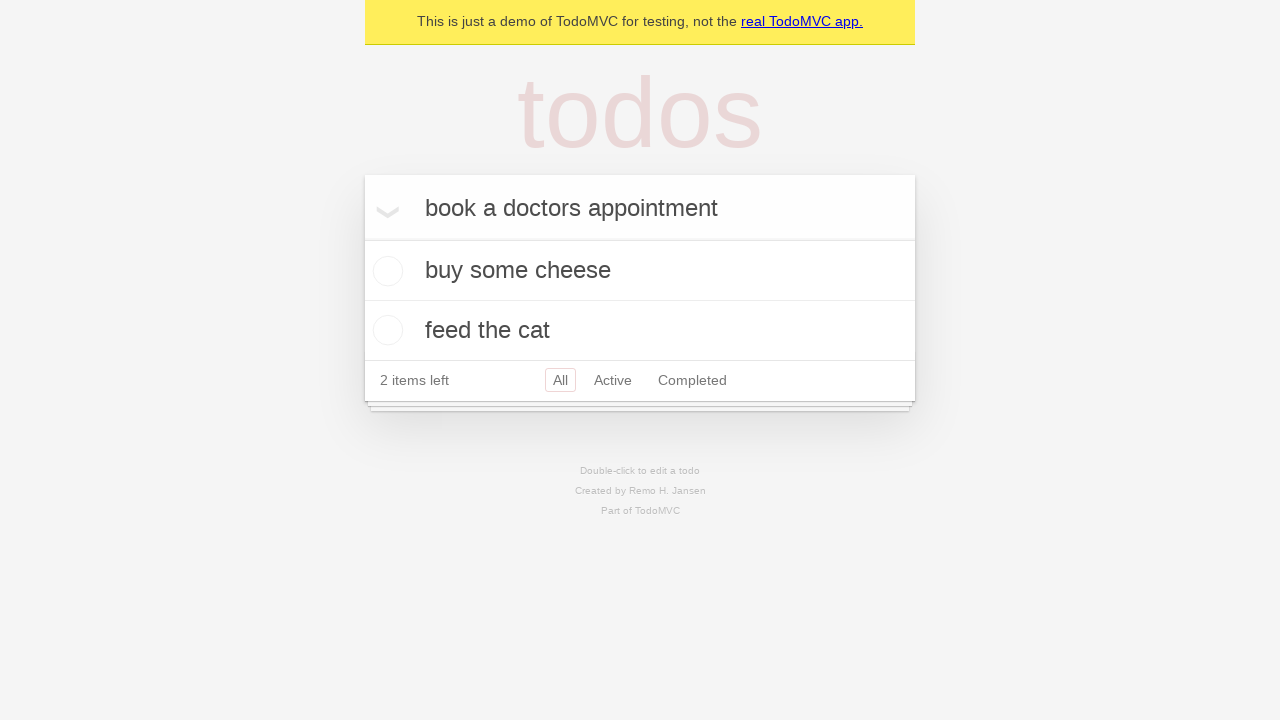

Pressed Enter to create third todo on internal:attr=[placeholder="What needs to be done?"i]
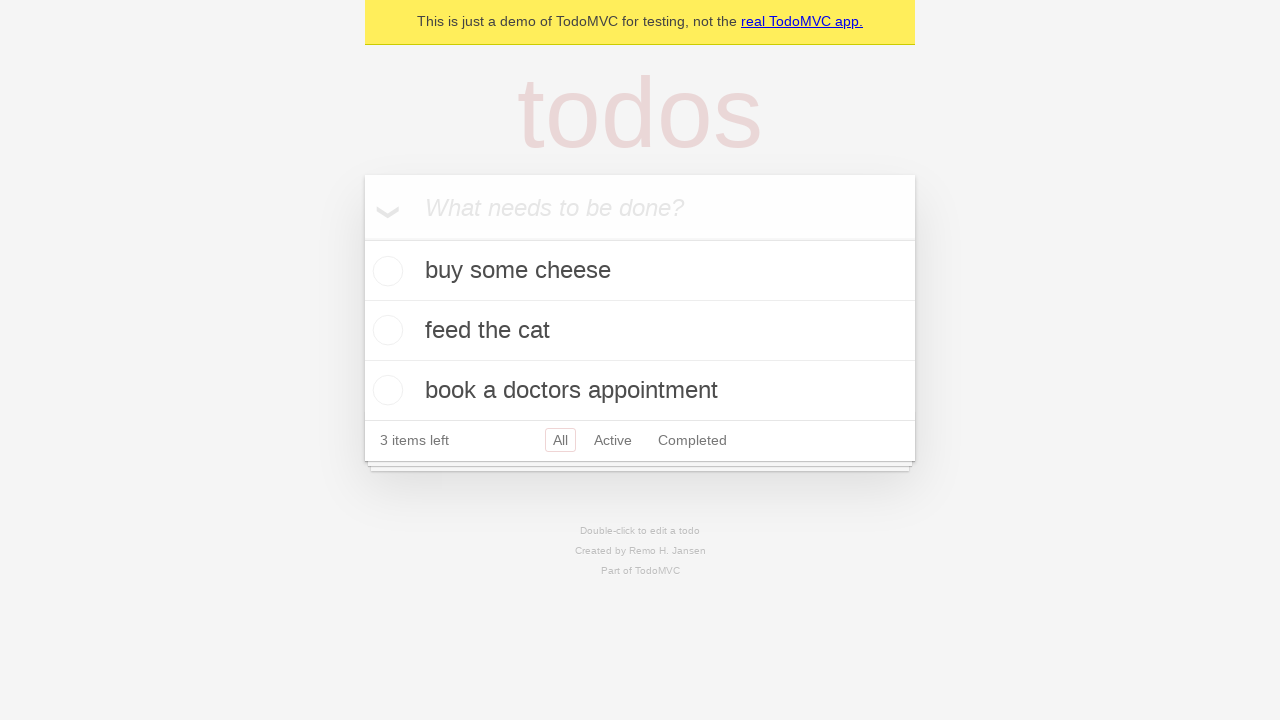

Checked 'Mark all as complete' checkbox to complete all todos at (362, 238) on internal:label="Mark all as complete"i
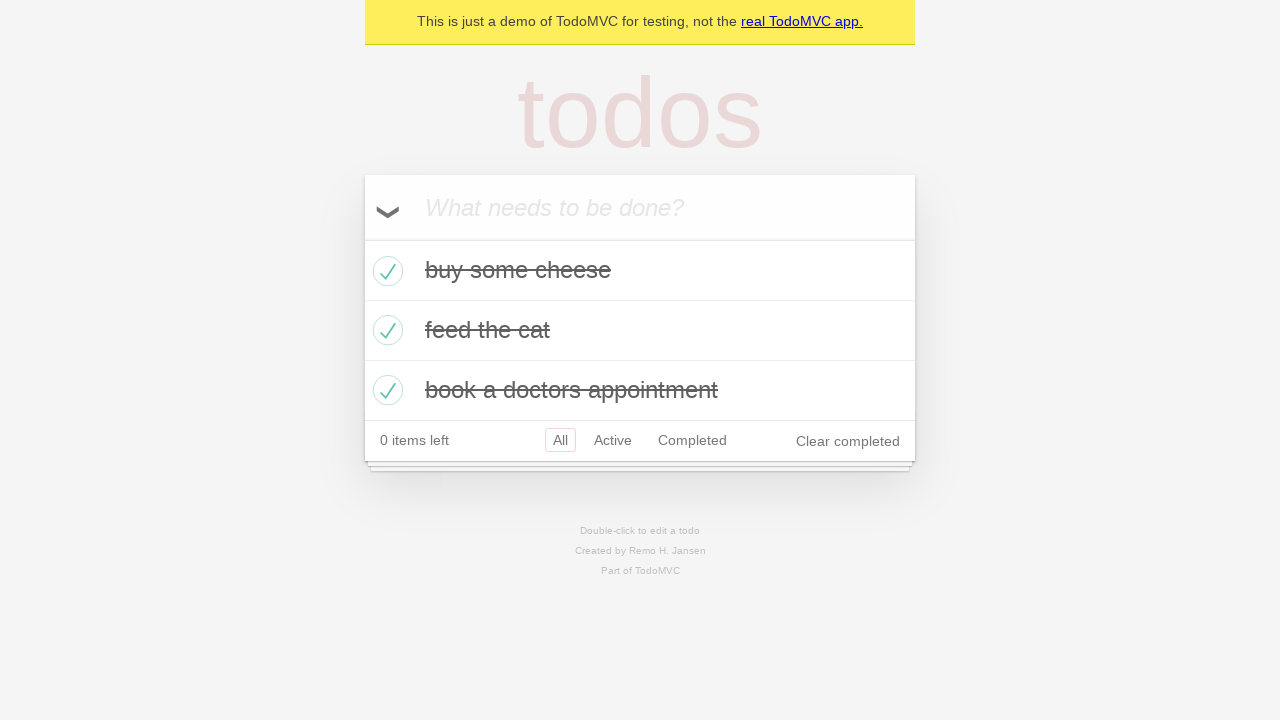

Unchecked first todo item - complete all checkbox should update state at (385, 271) on internal:testid=[data-testid="todo-item"s] >> nth=0 >> internal:role=checkbox
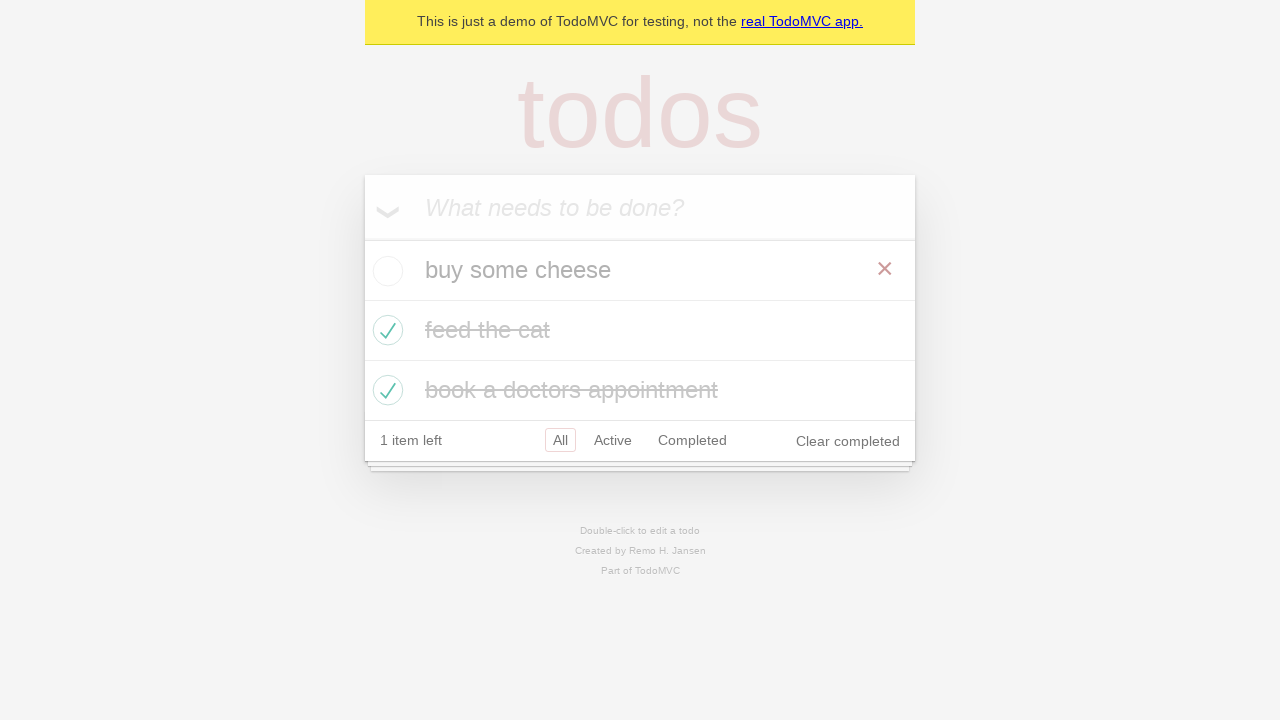

Re-checked first todo item - complete all checkbox should update state when all items are completed again at (385, 271) on internal:testid=[data-testid="todo-item"s] >> nth=0 >> internal:role=checkbox
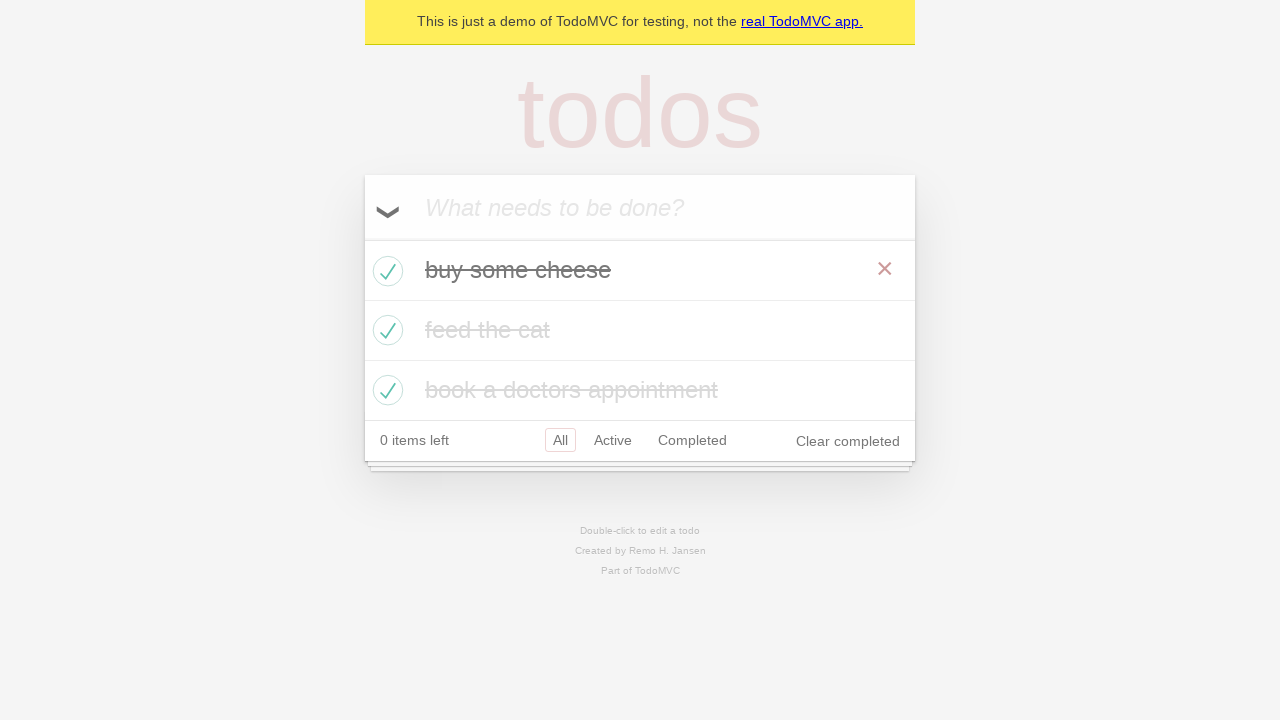

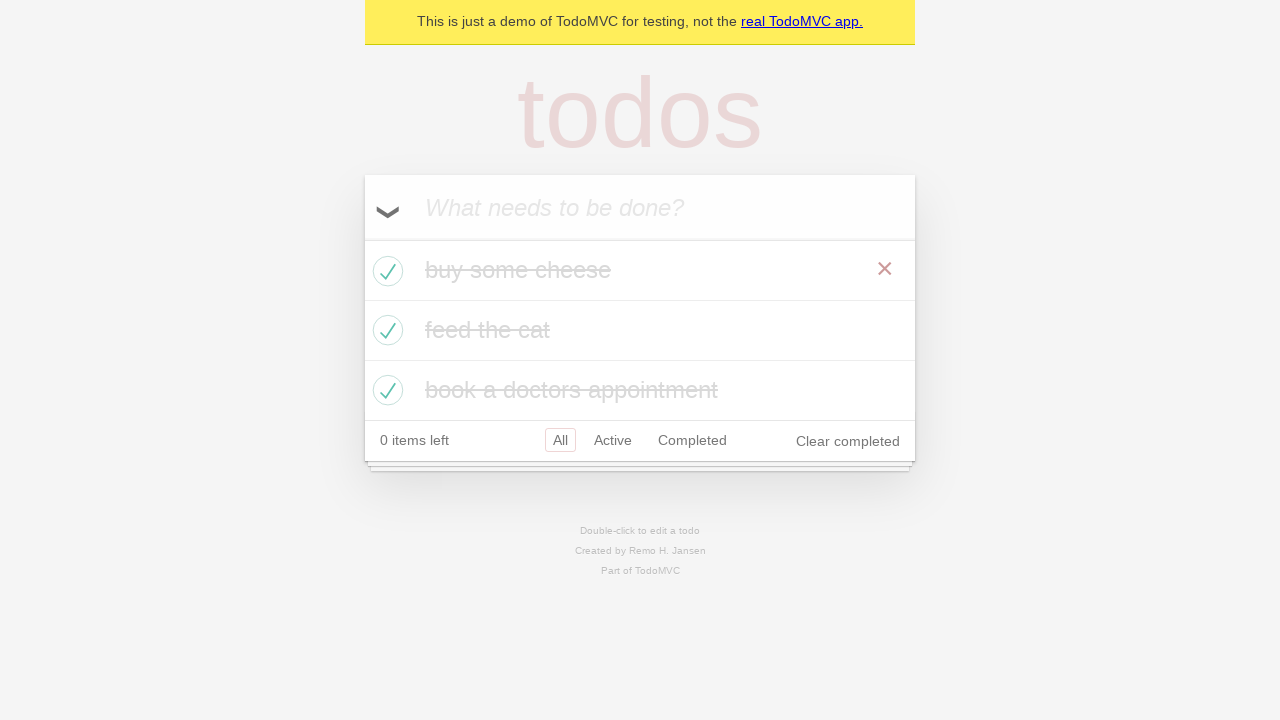